Navigates to a horse racing calendar page and verifies that the calendar table with race schedule information is displayed

Starting URL: https://race.netkeiba.com/top/calendar.html?year=2024&month=6

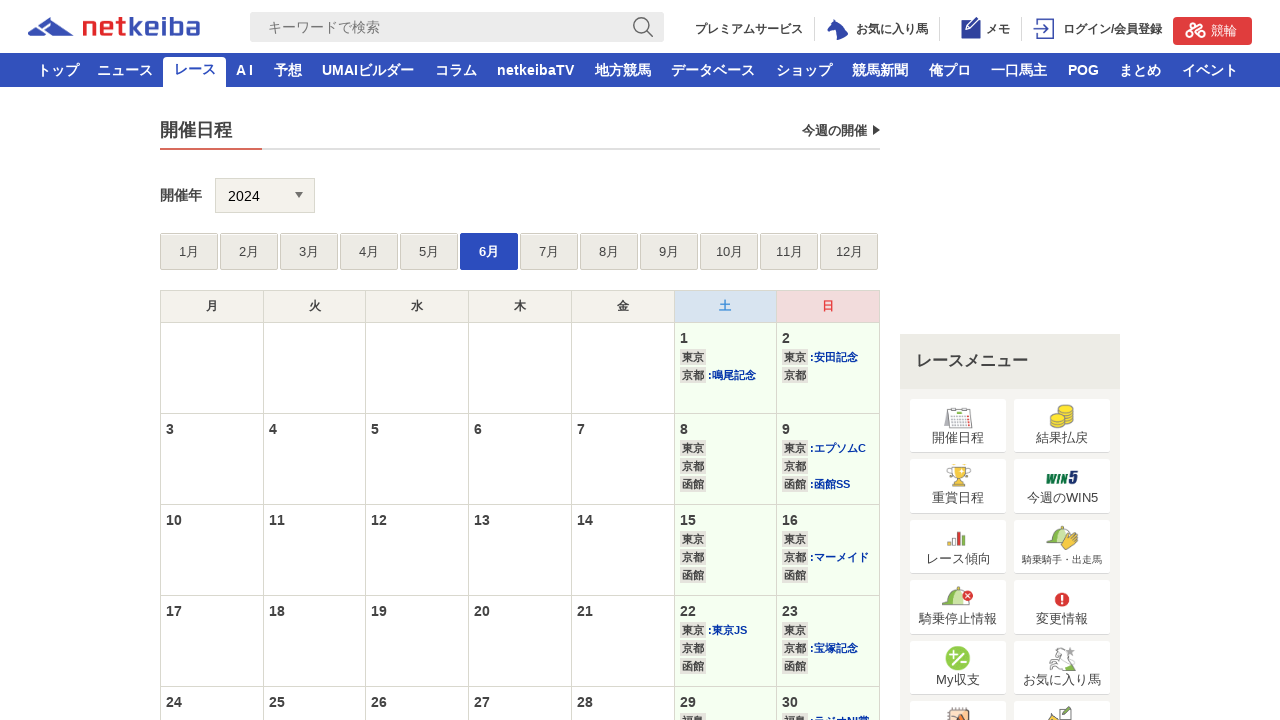

Navigated to horse racing calendar page for June 2024
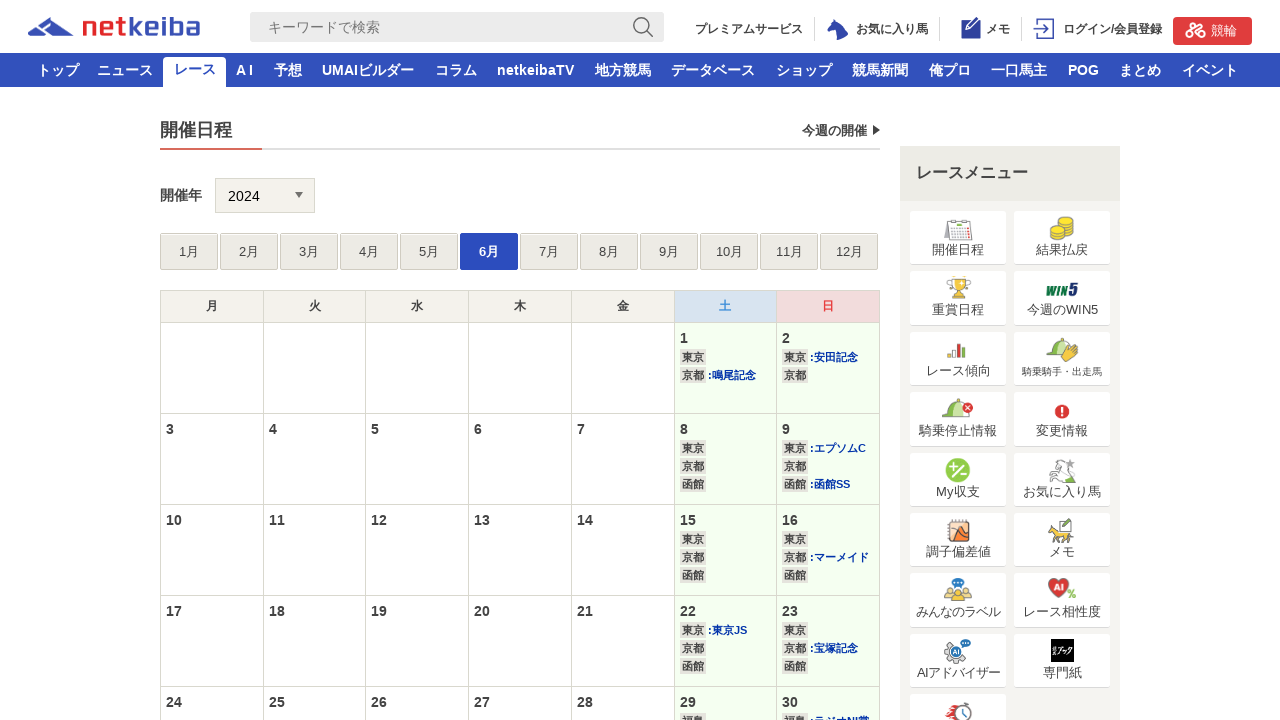

Calendar table loaded
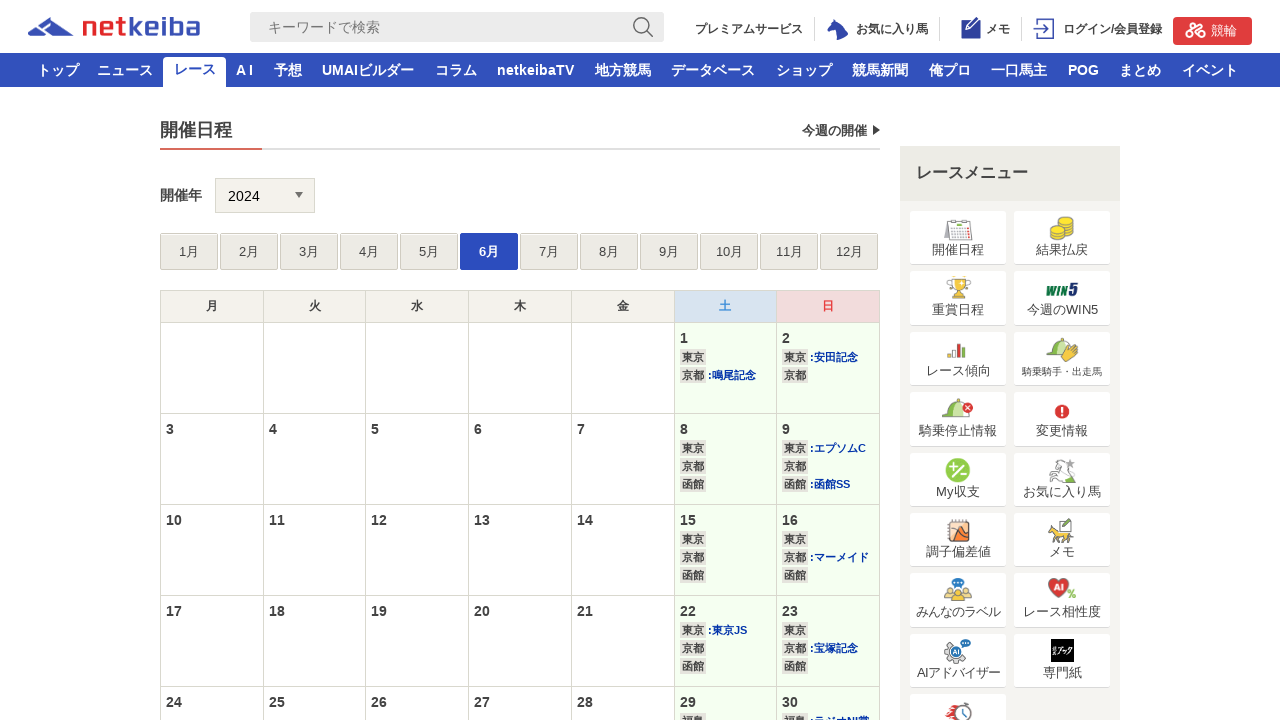

Race schedule cells are present in the calendar
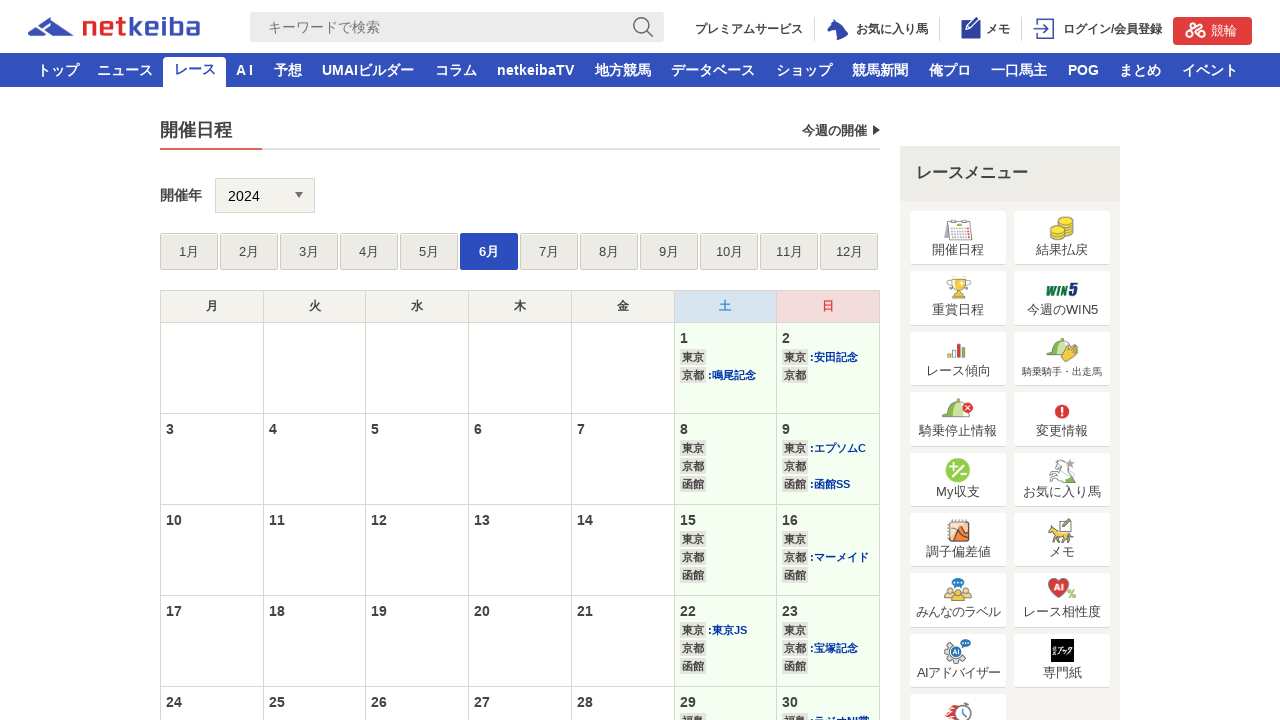

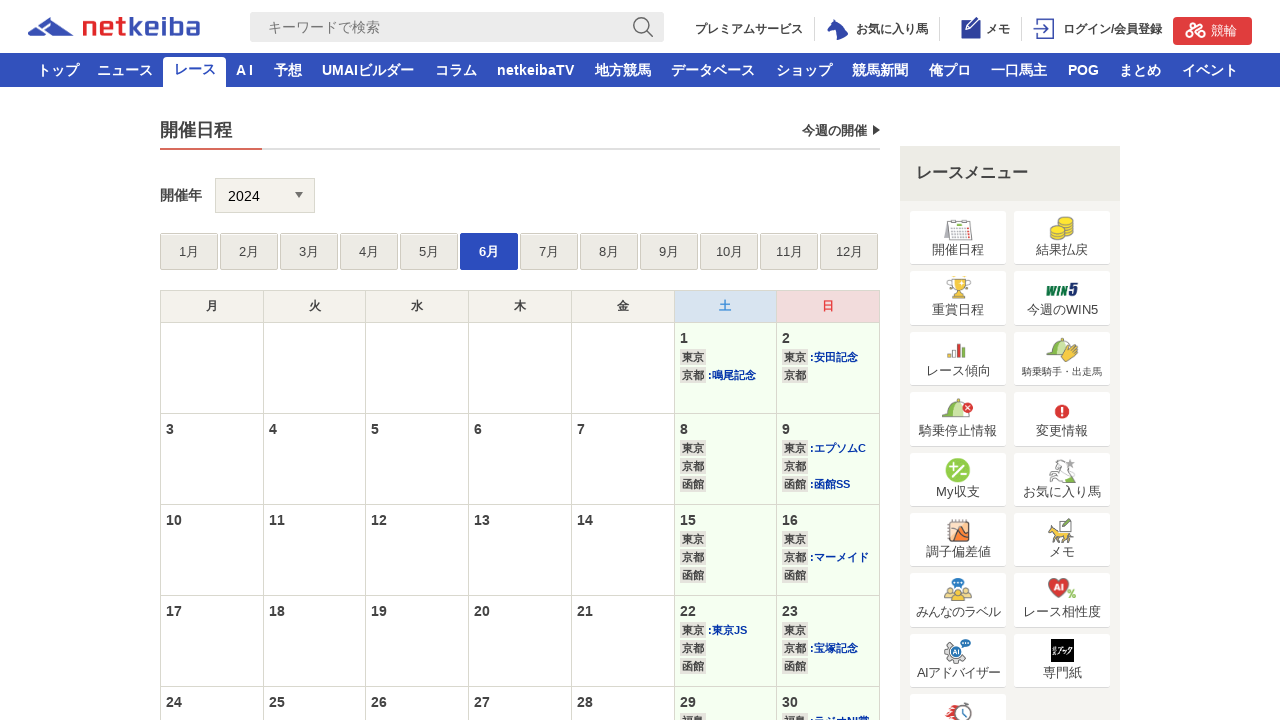